Tests that the "Clear completed" button appears after marking an item as complete.

Starting URL: https://demo.playwright.dev/todomvc

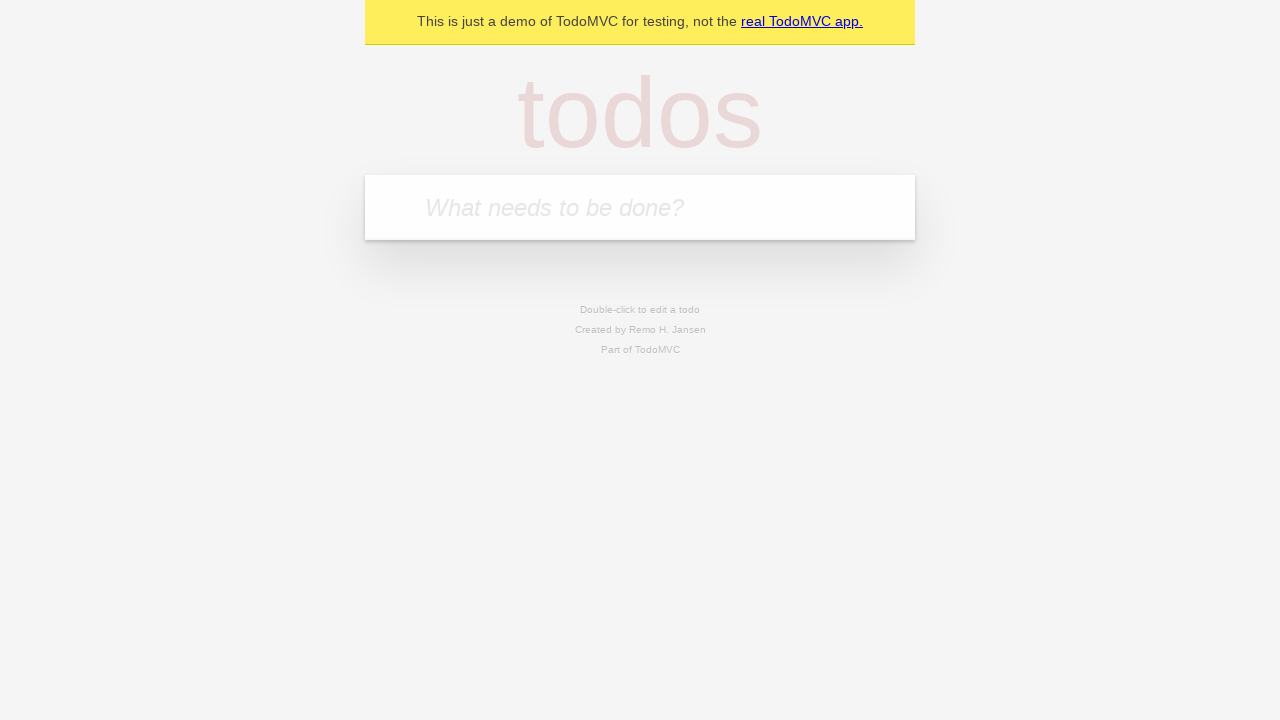

Located the 'What needs to be done?' input field
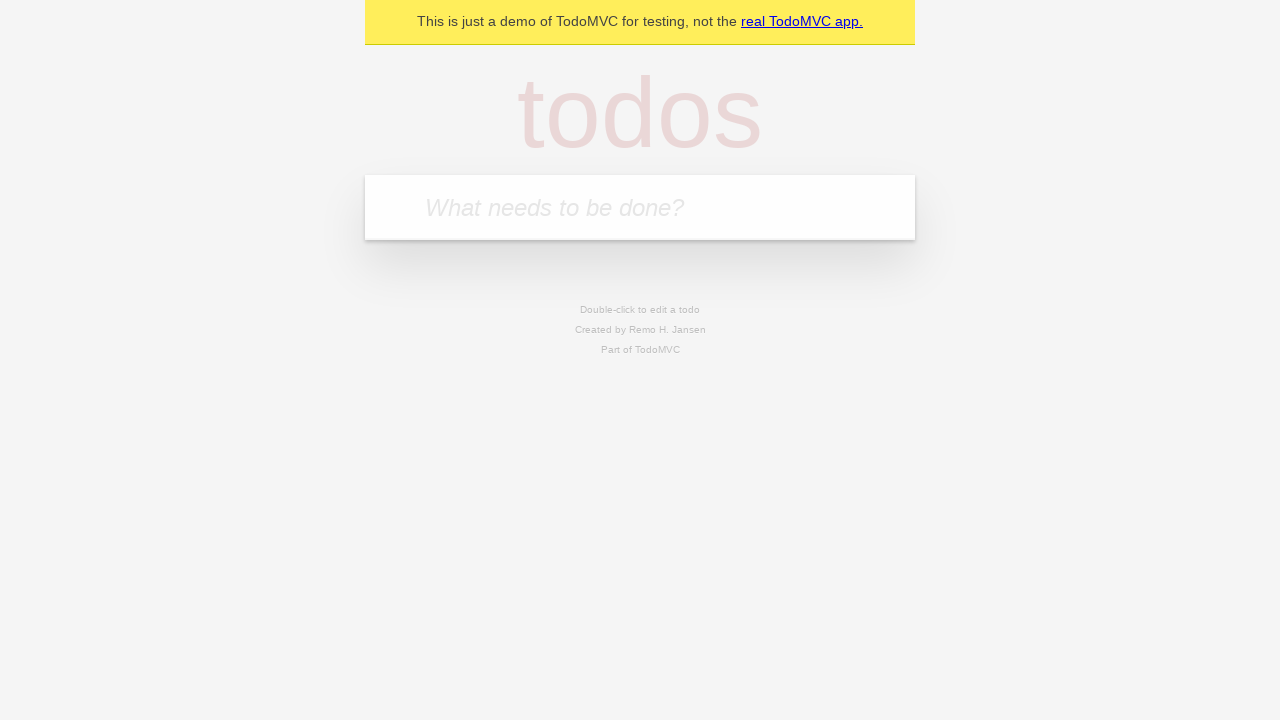

Filled first todo item with 'buy some cheese' on internal:attr=[placeholder="What needs to be done?"i]
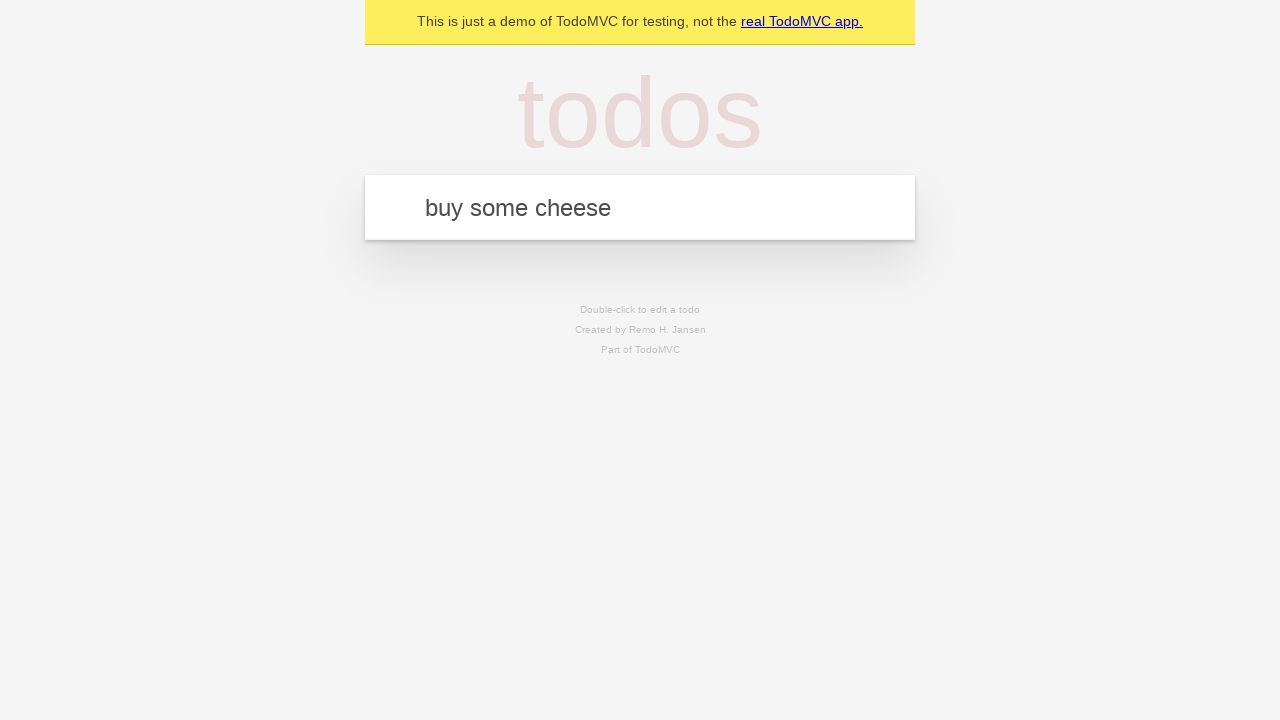

Pressed Enter to add first todo on internal:attr=[placeholder="What needs to be done?"i]
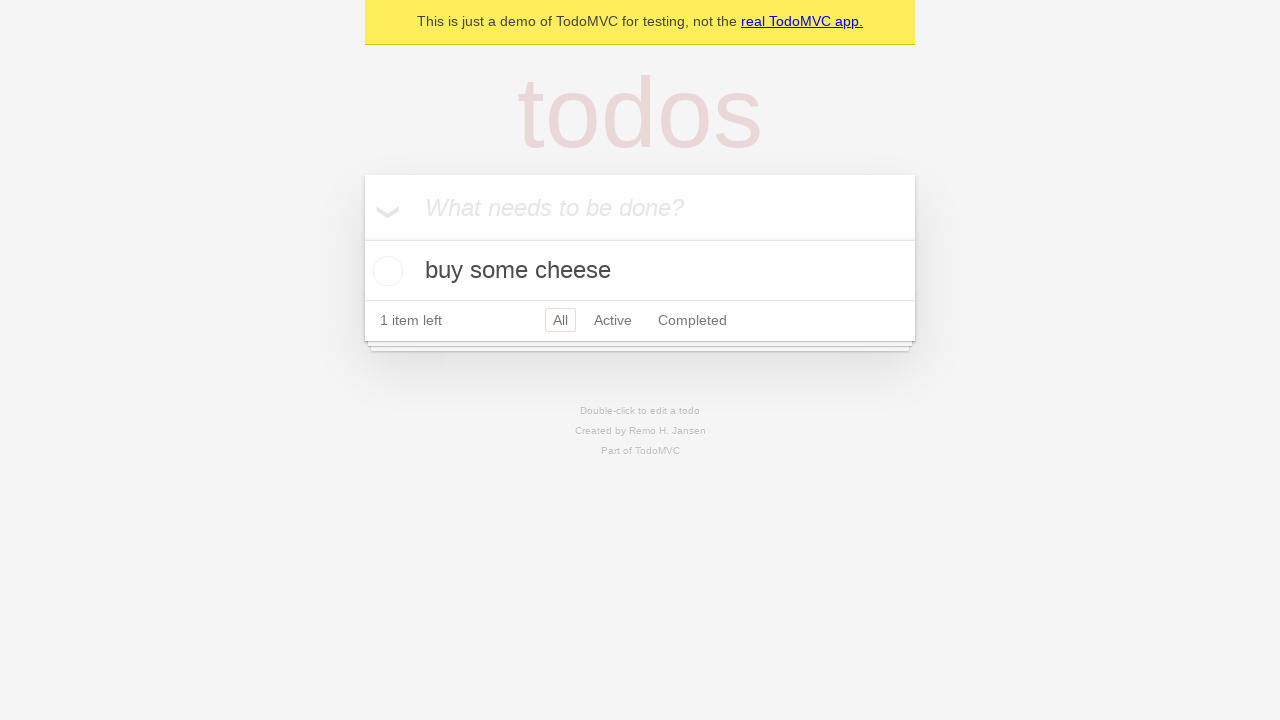

Filled second todo item with 'feed the cat' on internal:attr=[placeholder="What needs to be done?"i]
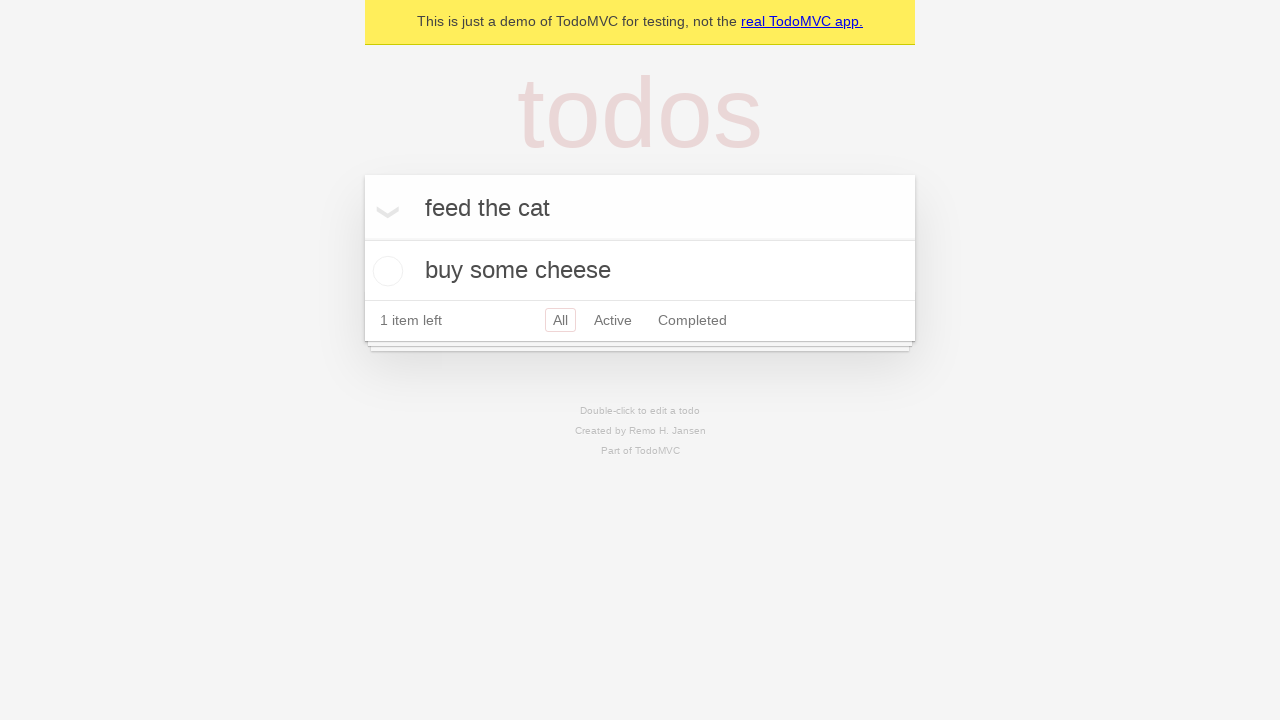

Pressed Enter to add second todo on internal:attr=[placeholder="What needs to be done?"i]
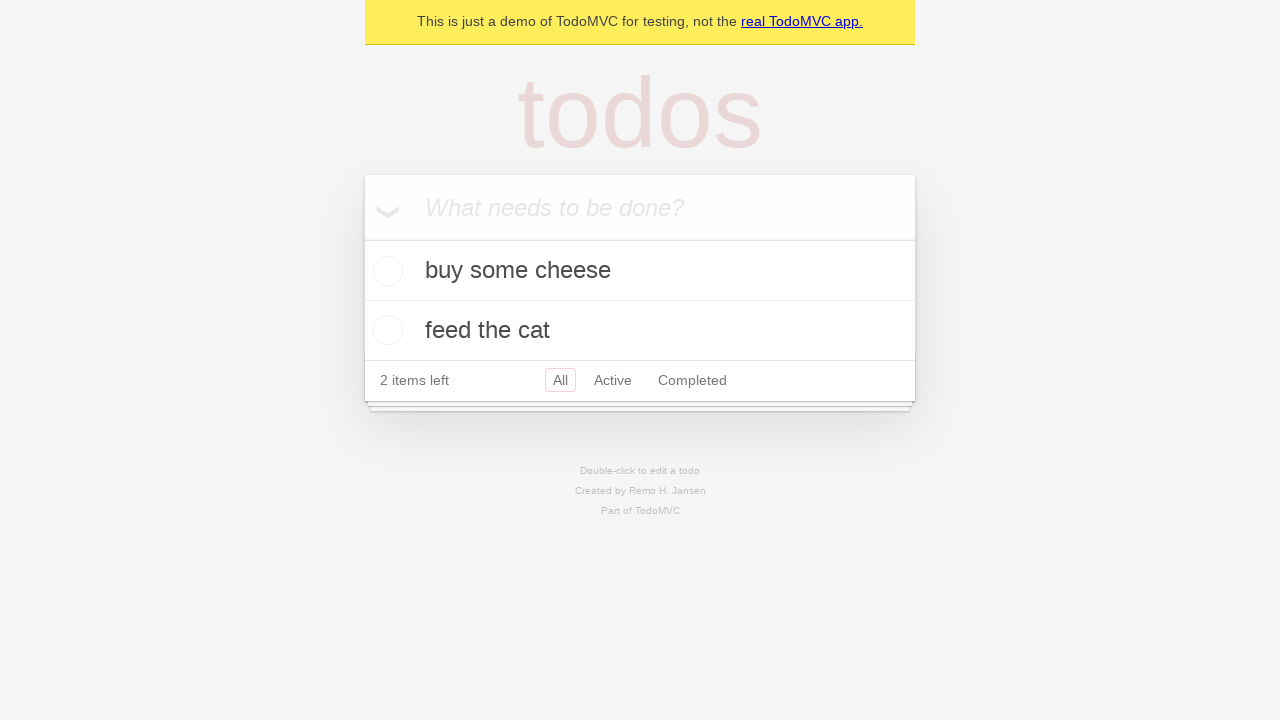

Filled third todo item with 'book a doctors appointment' on internal:attr=[placeholder="What needs to be done?"i]
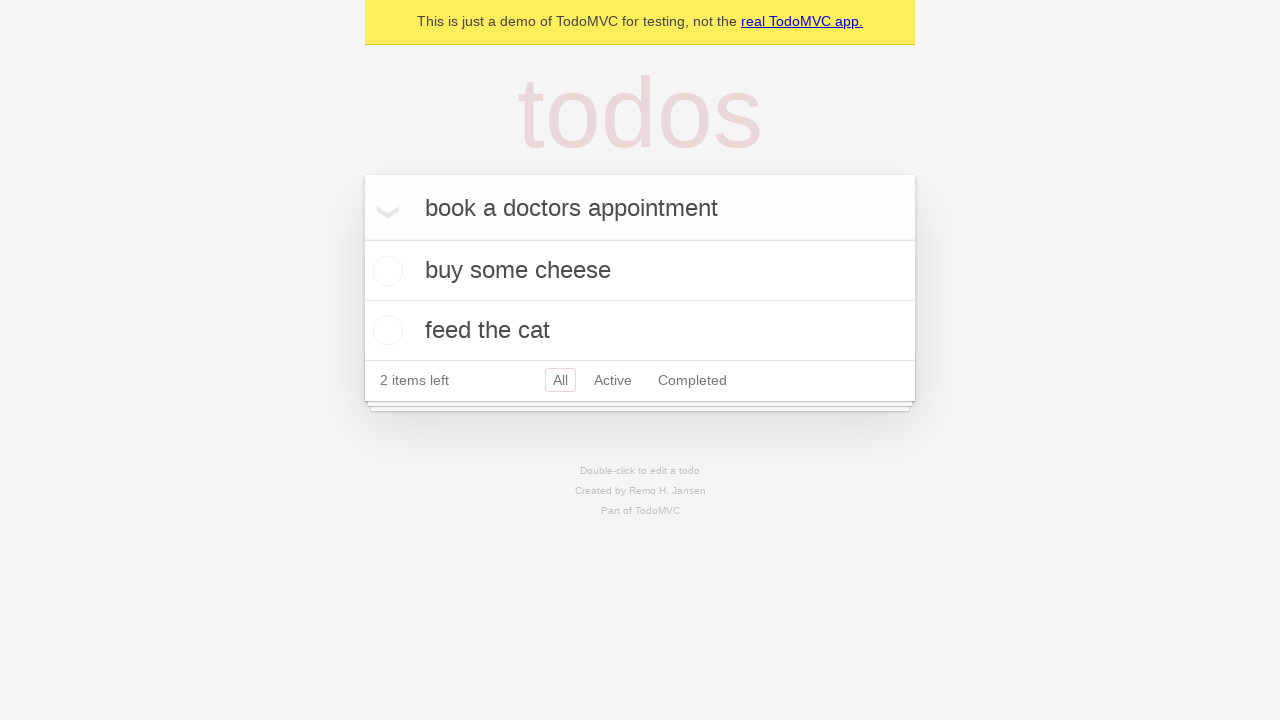

Pressed Enter to add third todo on internal:attr=[placeholder="What needs to be done?"i]
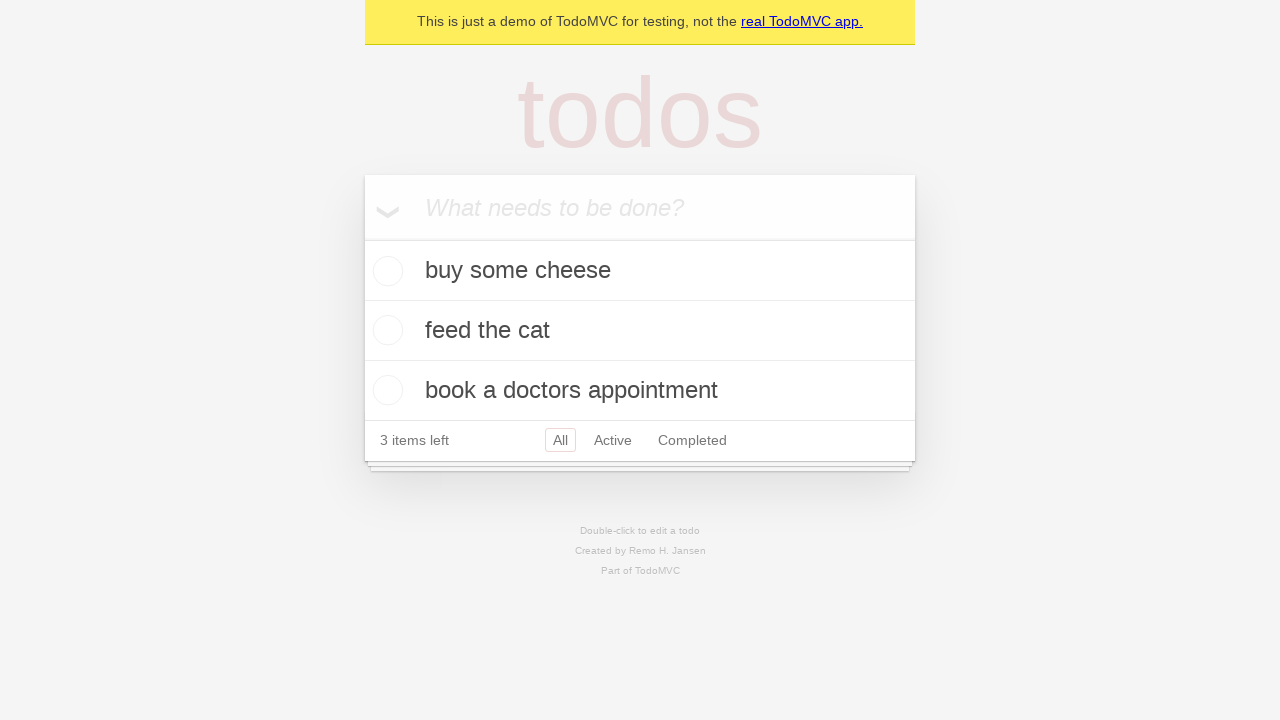

Waited for all three todo items to be loaded
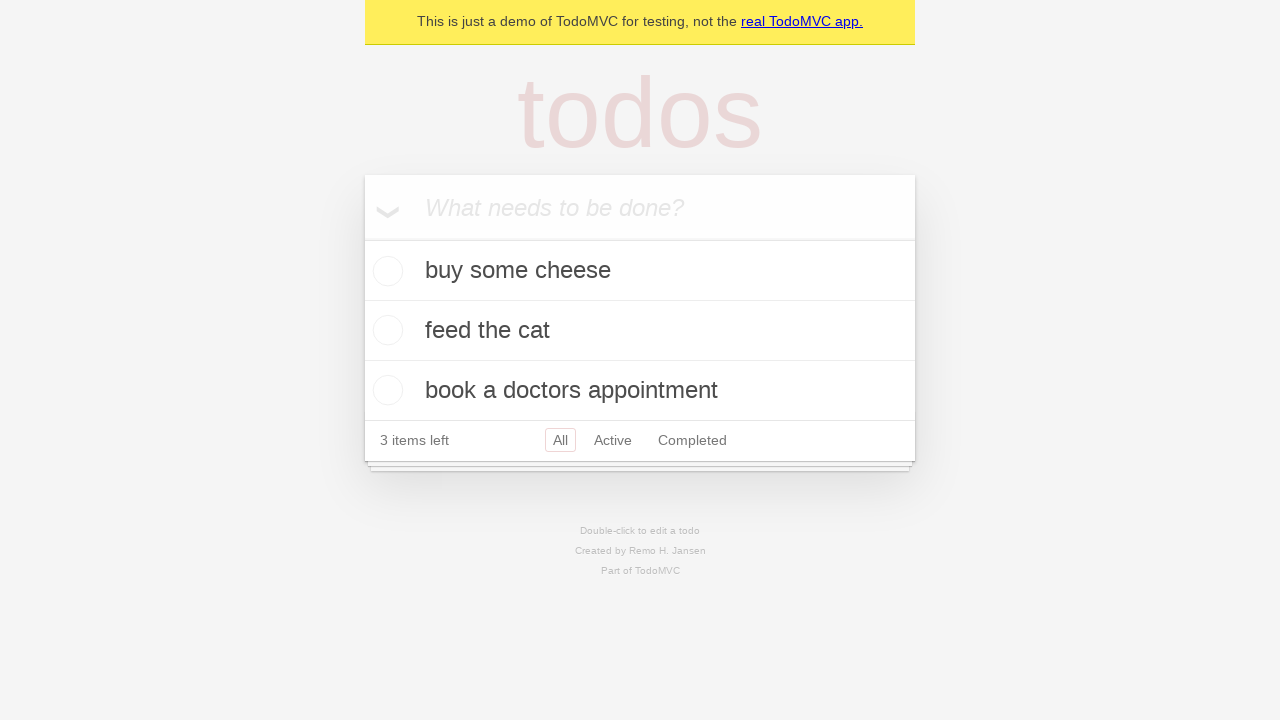

Marked first todo item as complete at (385, 271) on .todo-list li .toggle >> nth=0
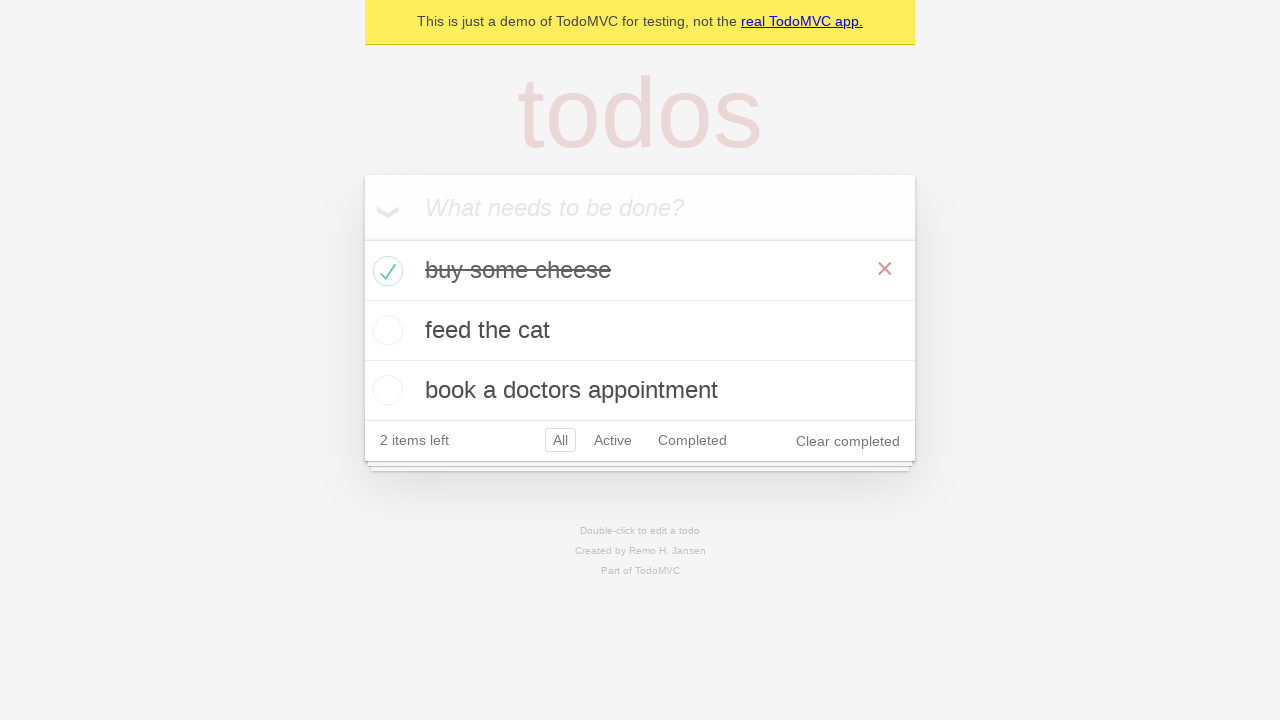

Verified that 'Clear completed' button is now visible
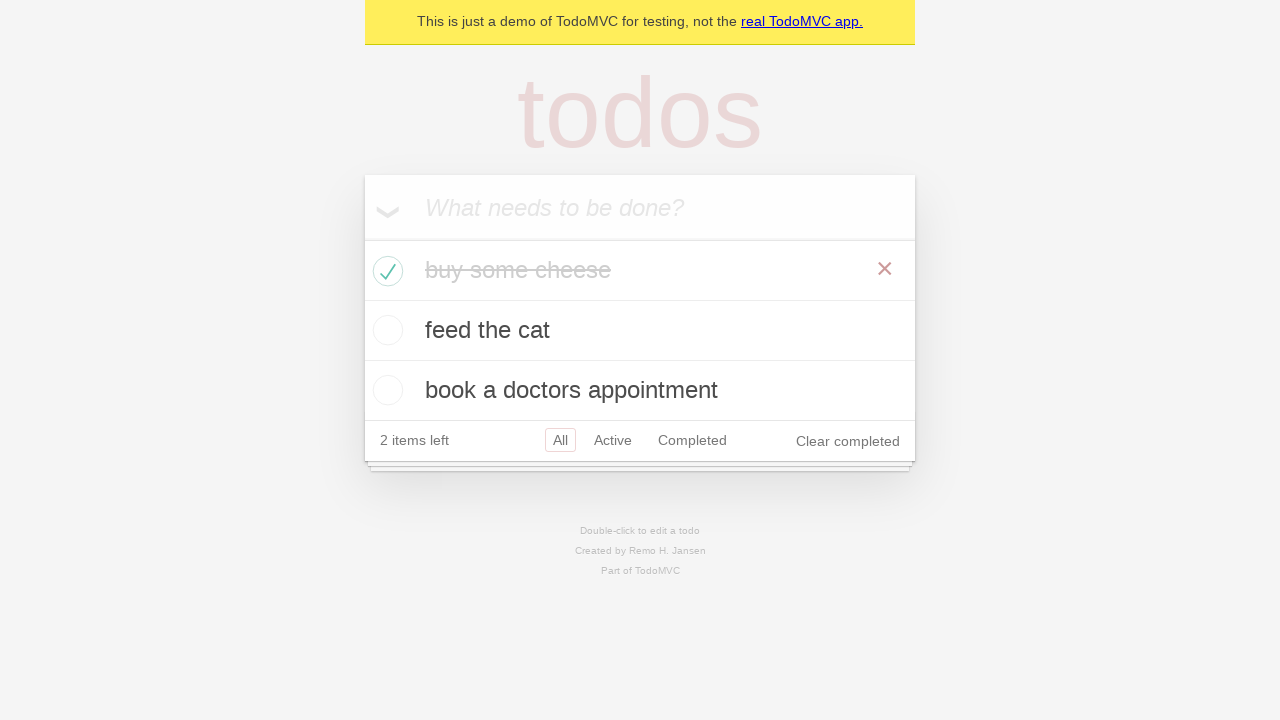

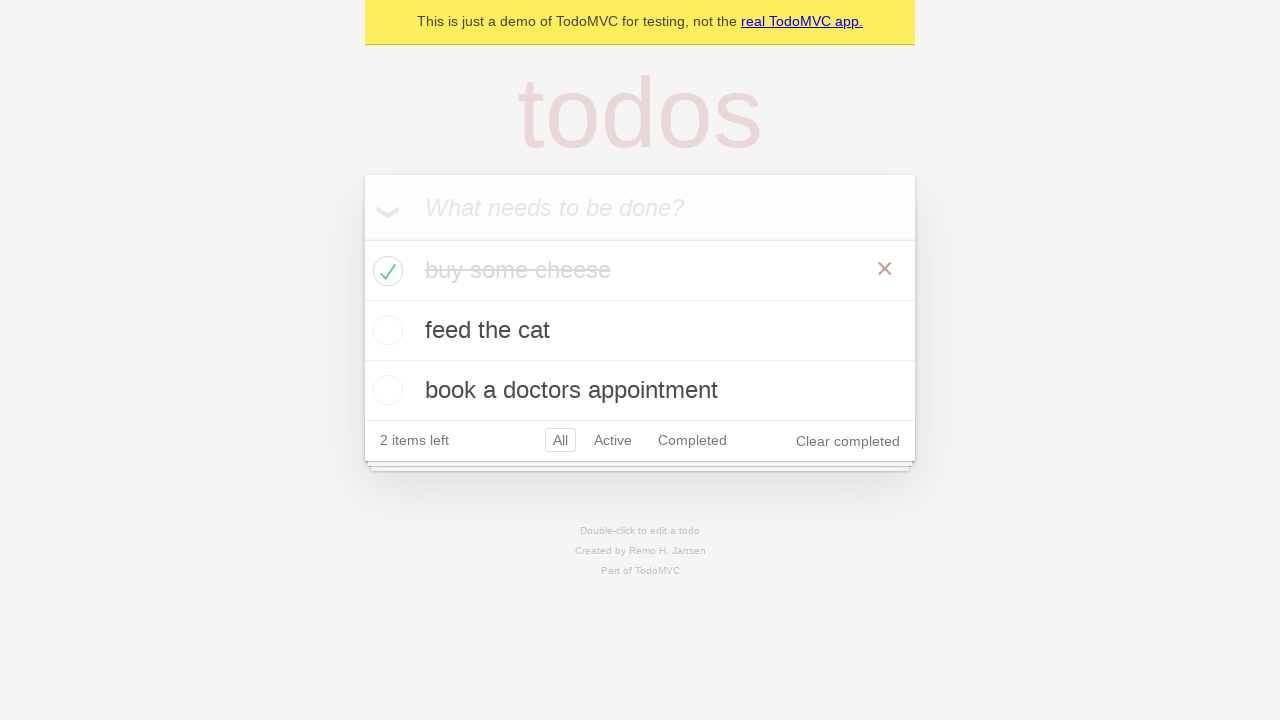